Navigates to the Cards documentation page and verifies the h1 heading displays correctly

Starting URL: https://flowbite-svelte.com/docs/components/card

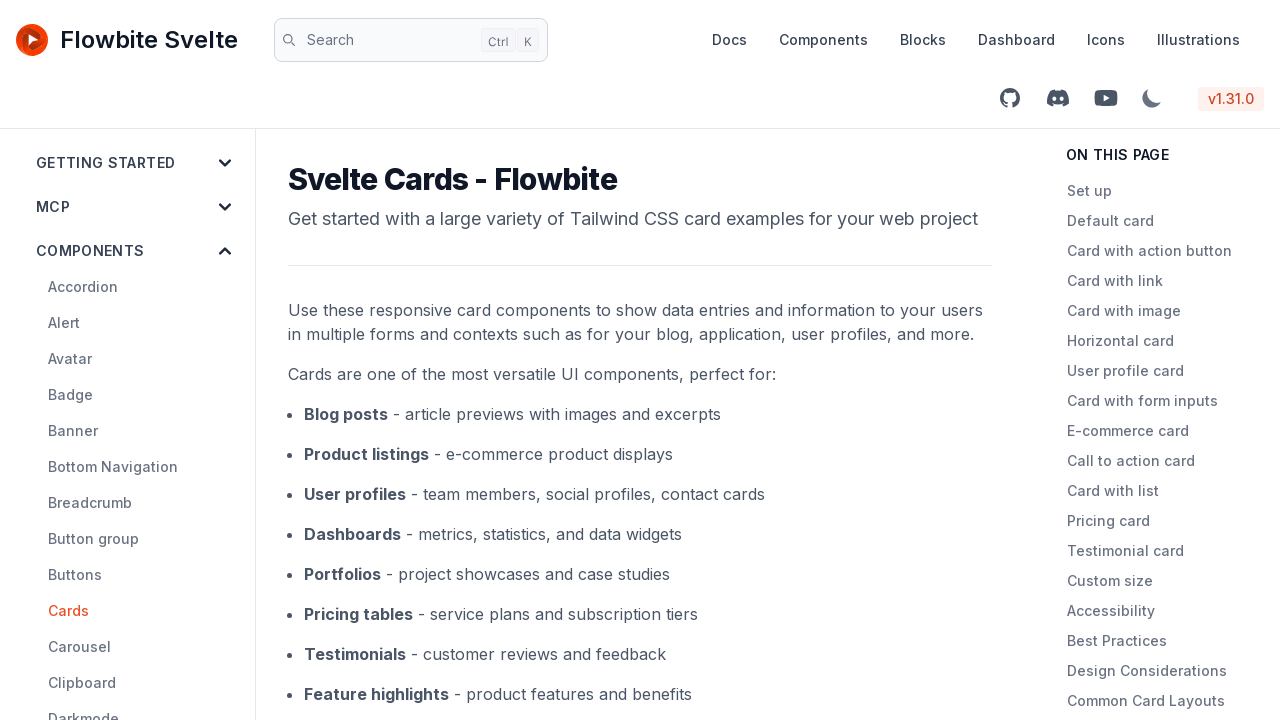

Navigated to Cards documentation page
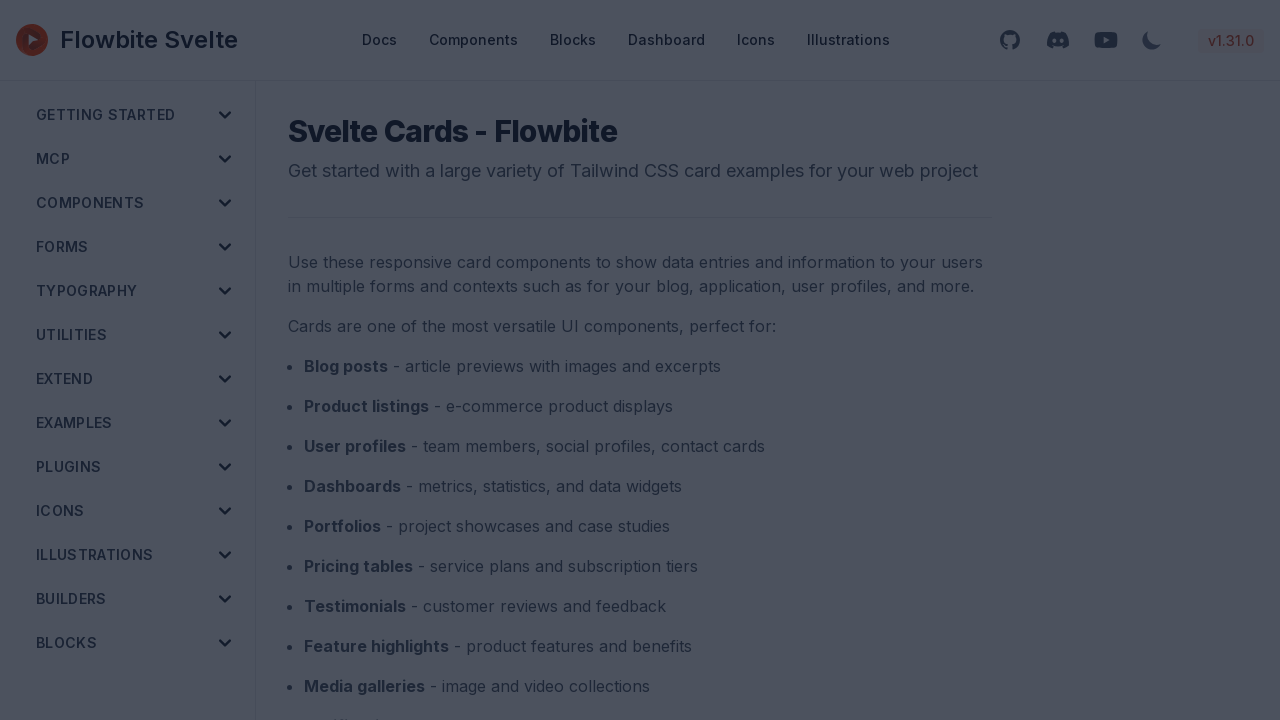

H1 heading is present on the page
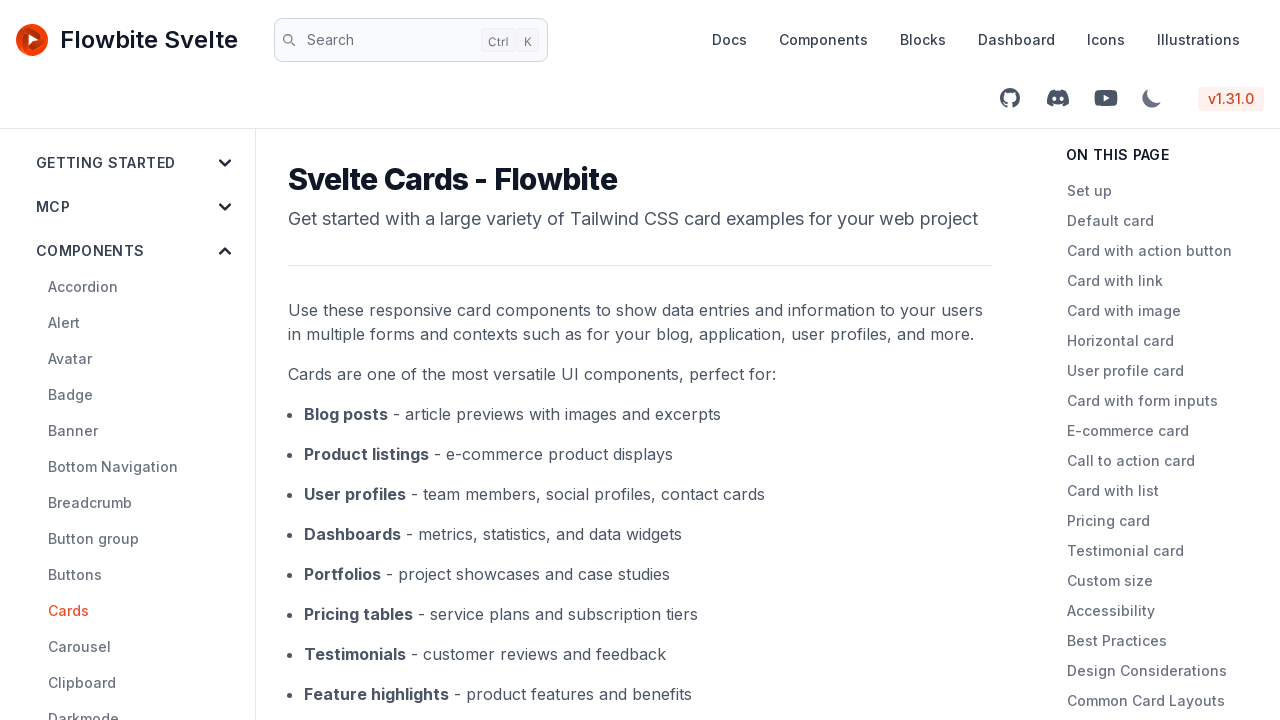

Retrieved h1 text content: 'Svelte Cards - Flowbite'
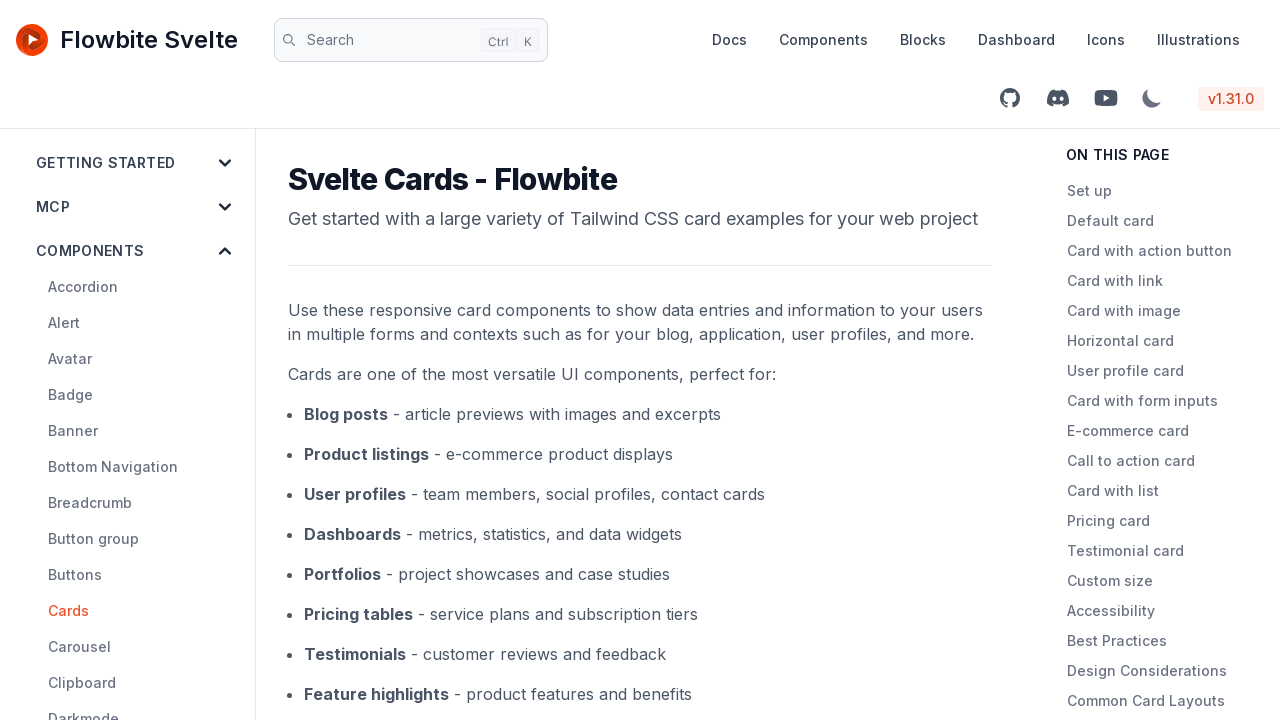

Verified that h1 heading displays correctly and is not empty
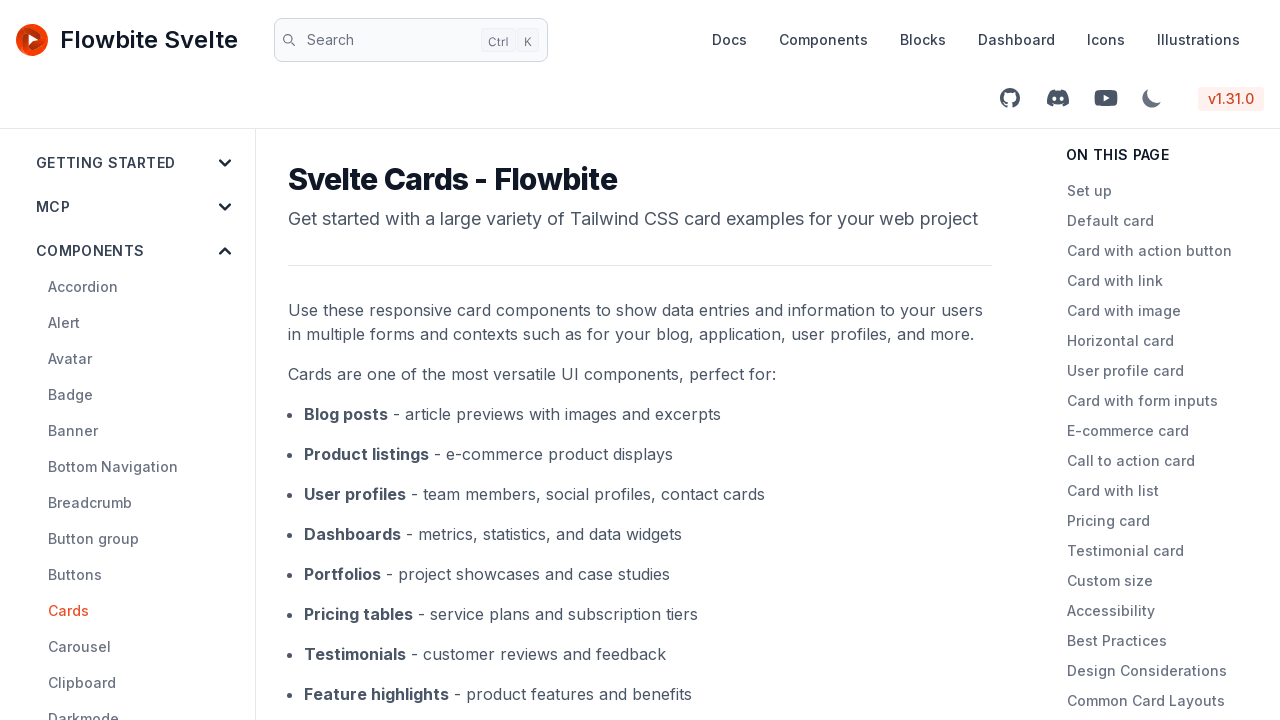

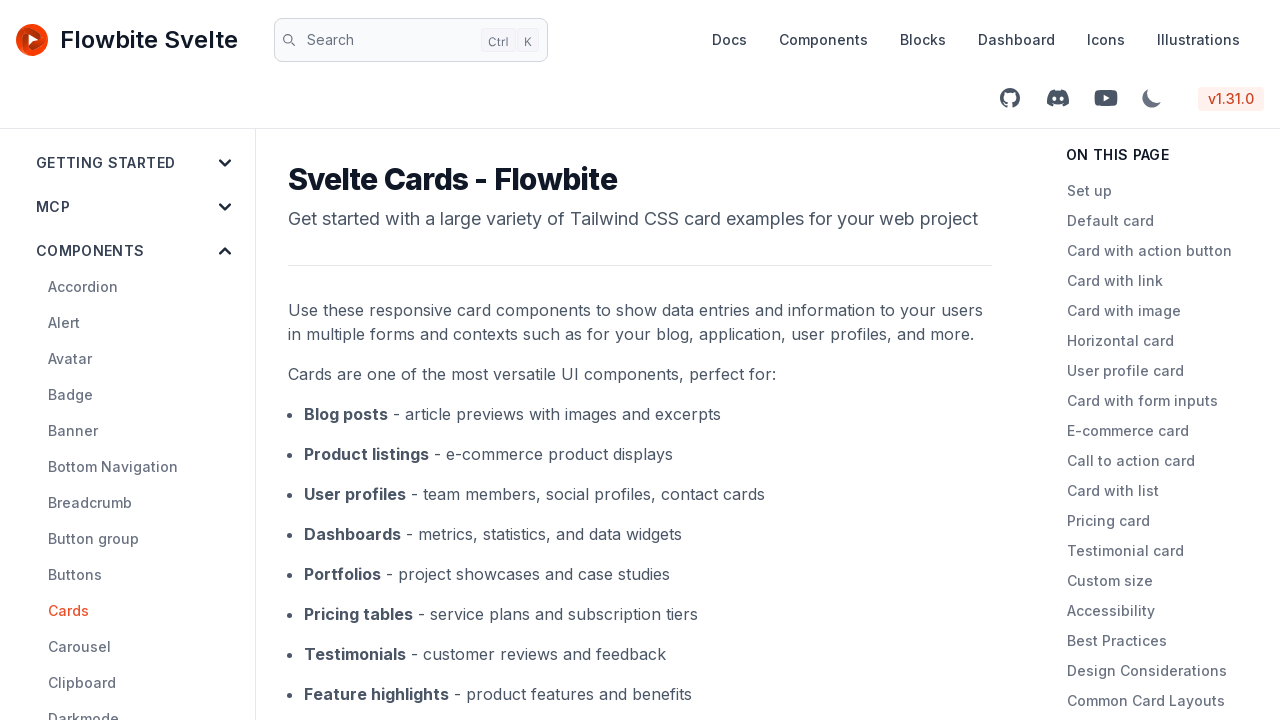